Tests the Practice Form subject autocomplete by adding subjects (English and one starting with C) and then removing them.

Starting URL: https://demoqa.com/

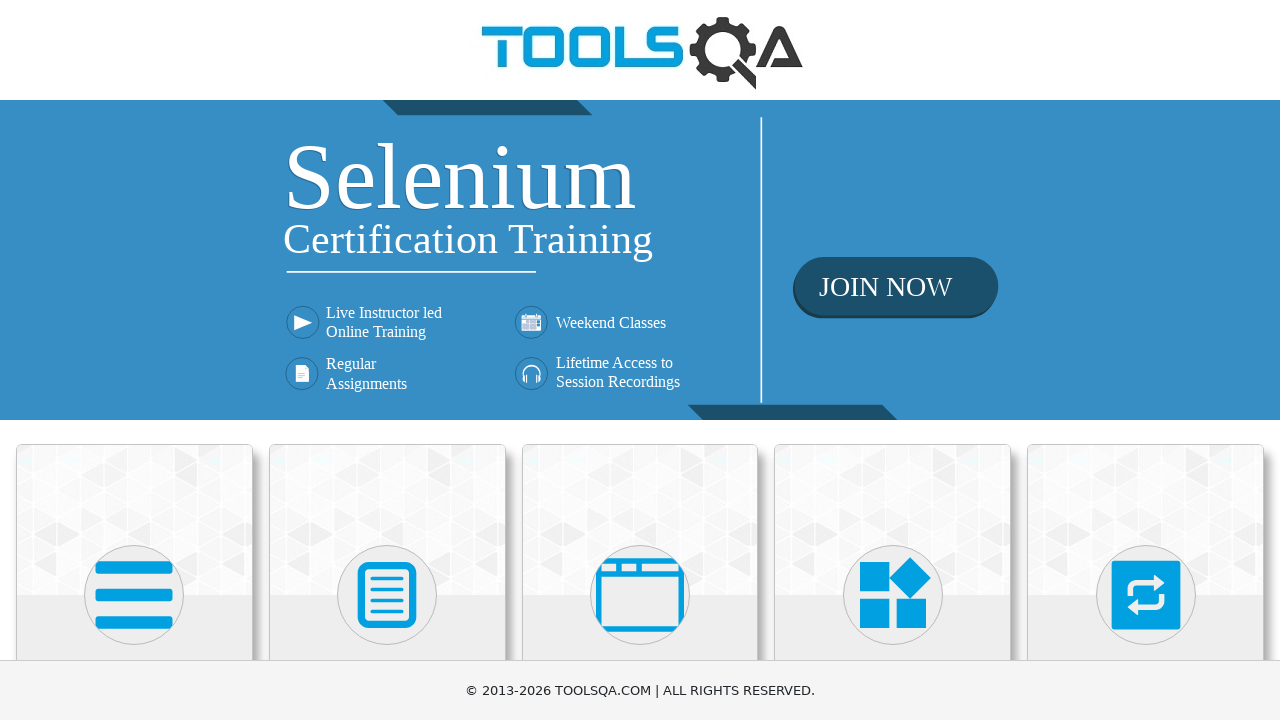

Scrolled down to view all cards
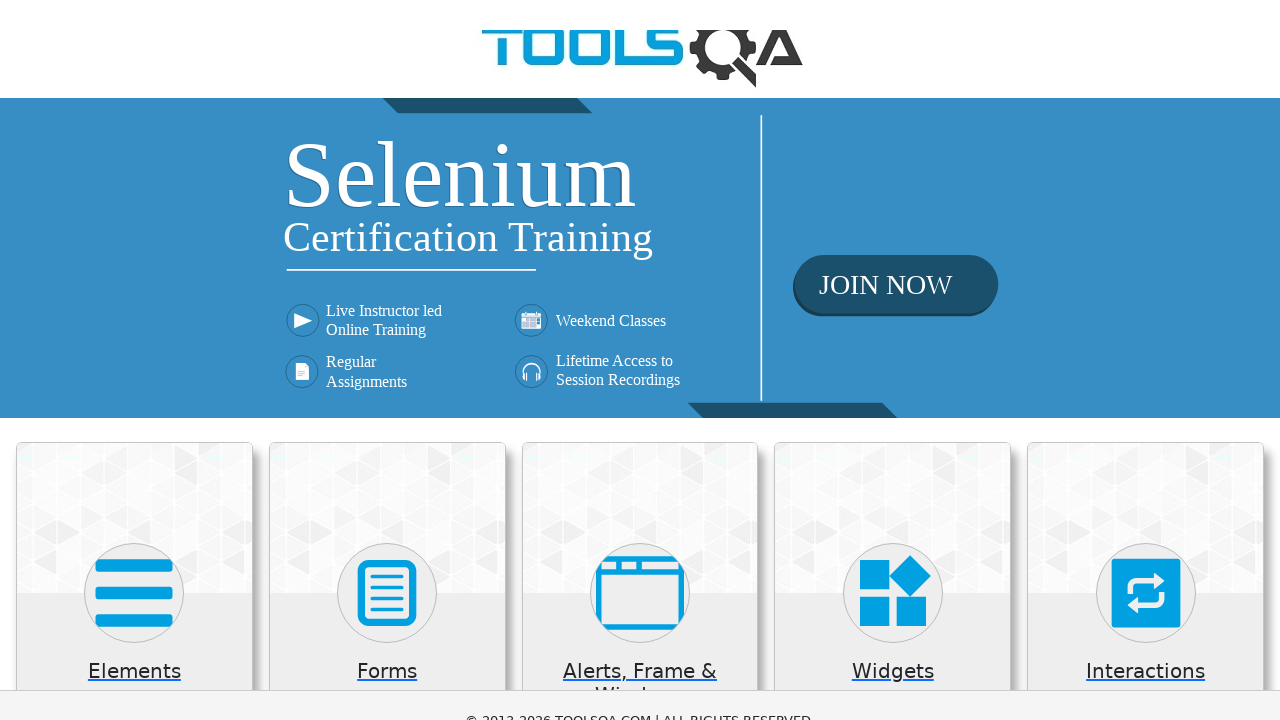

Clicked on Forms card at (387, 6) on xpath=//h5[text()='Forms']
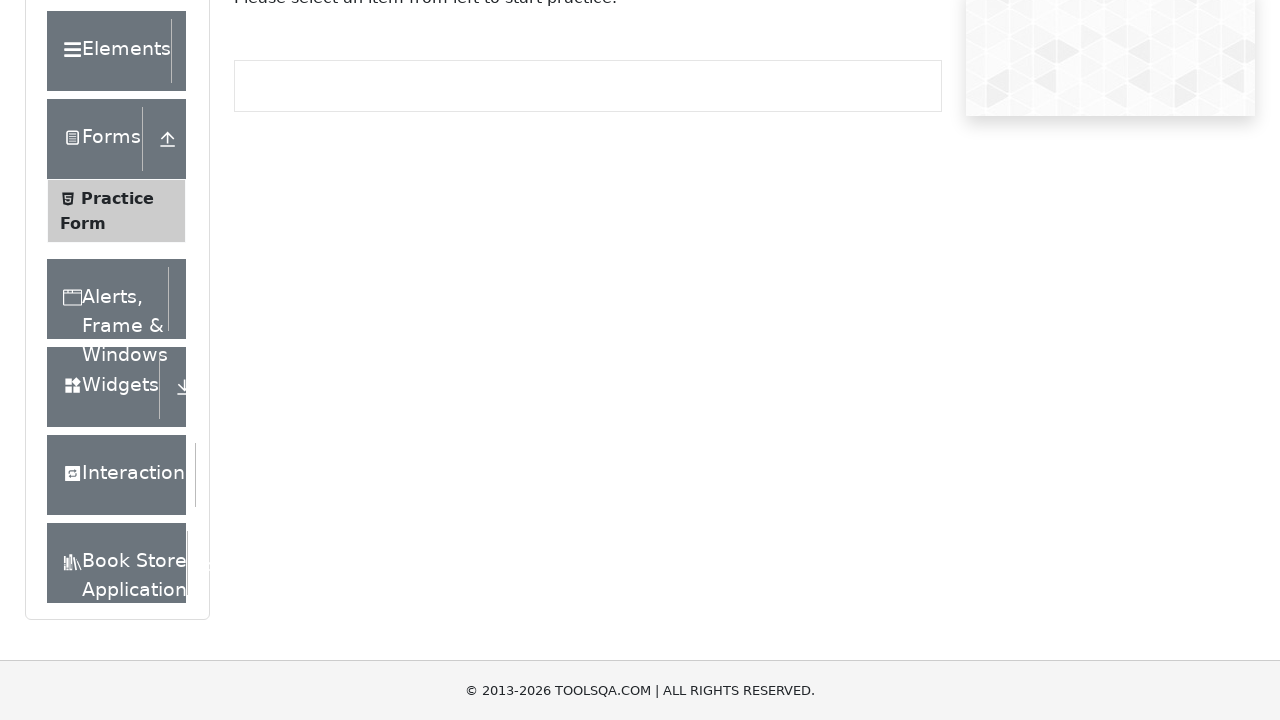

Clicked on Practice Form menu item at (117, 198) on xpath=//span[text()='Practice Form']
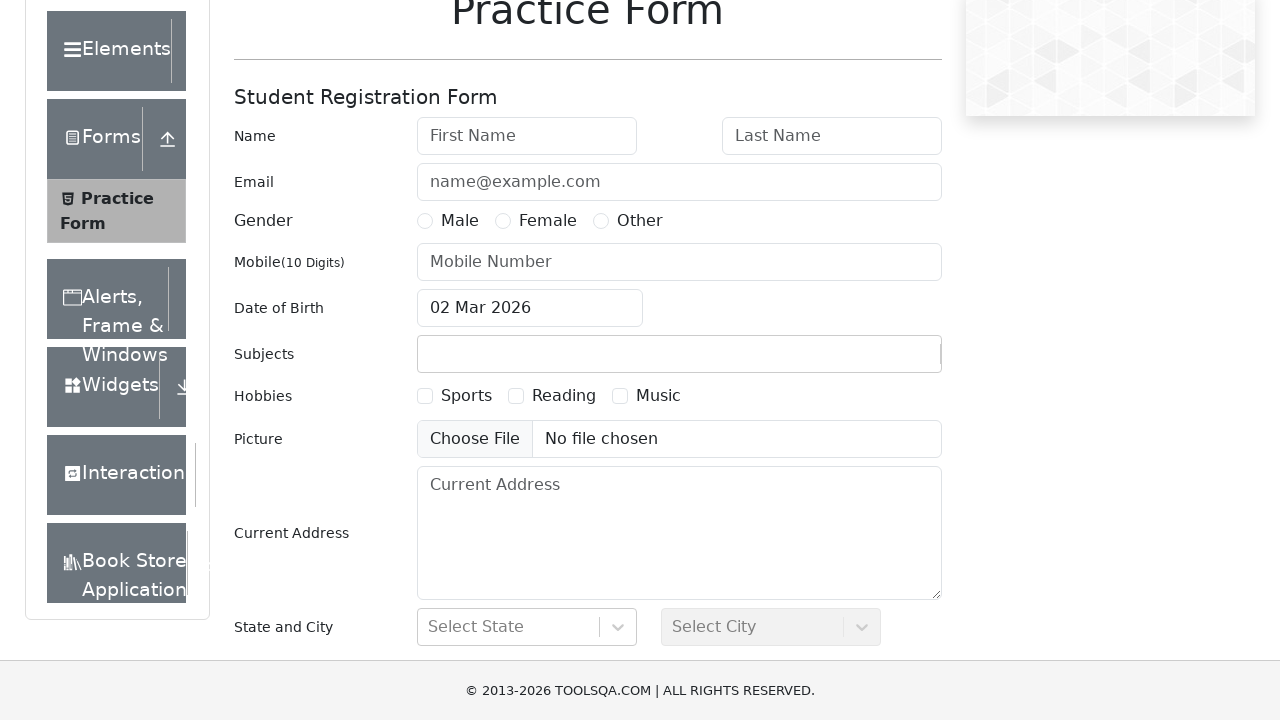

Filled subjects input with 'English' on #subjectsInput
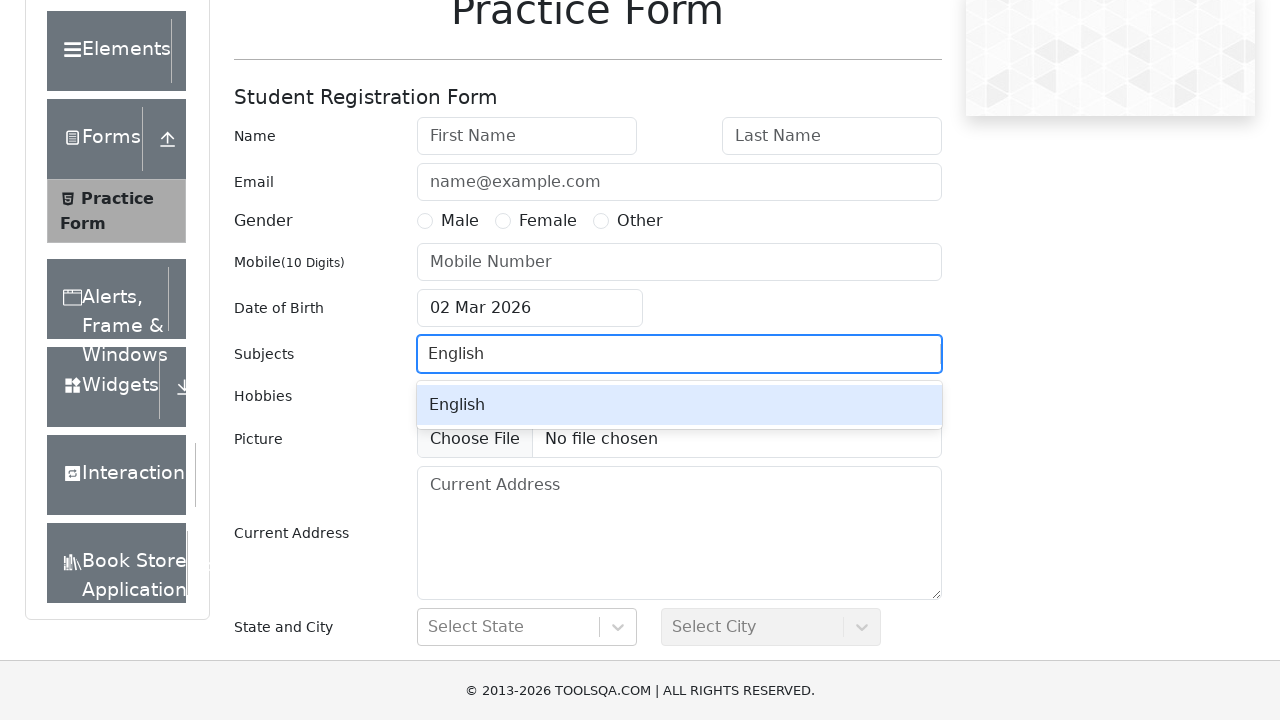

Pressed Enter to add English subject on #subjectsInput
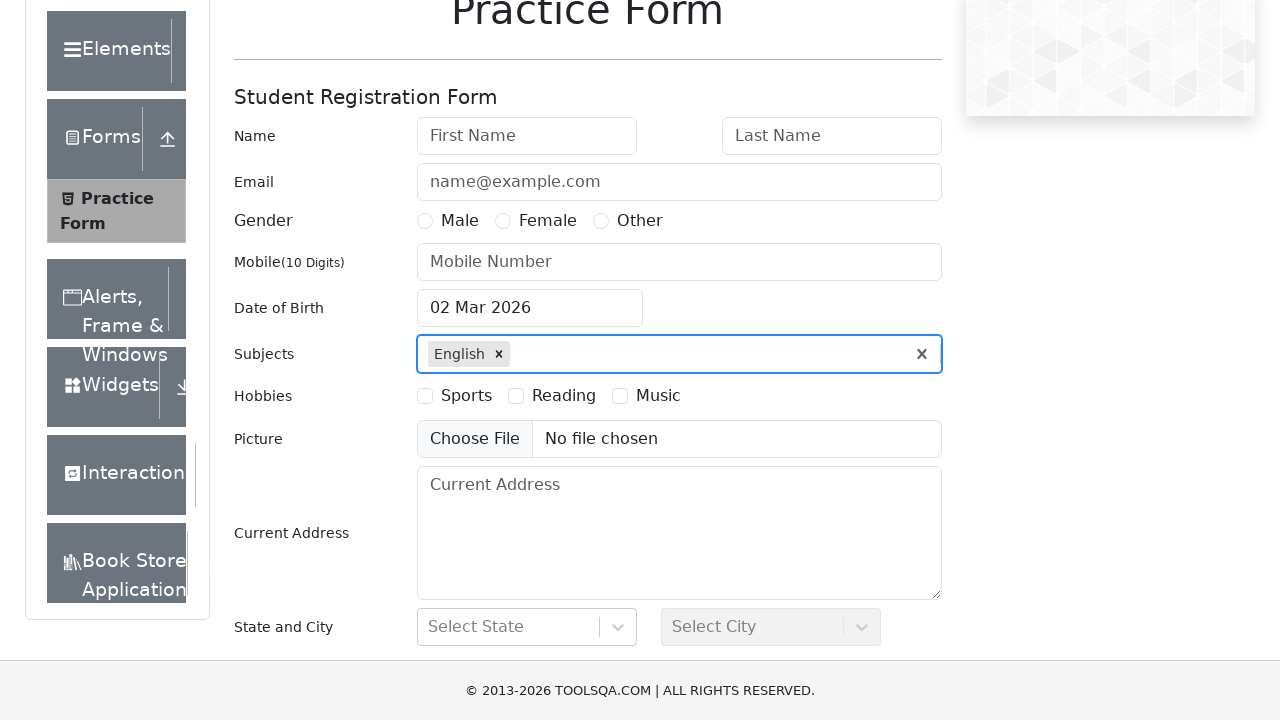

Filled subjects input with 'C' to search for subjects starting with C on #subjectsInput
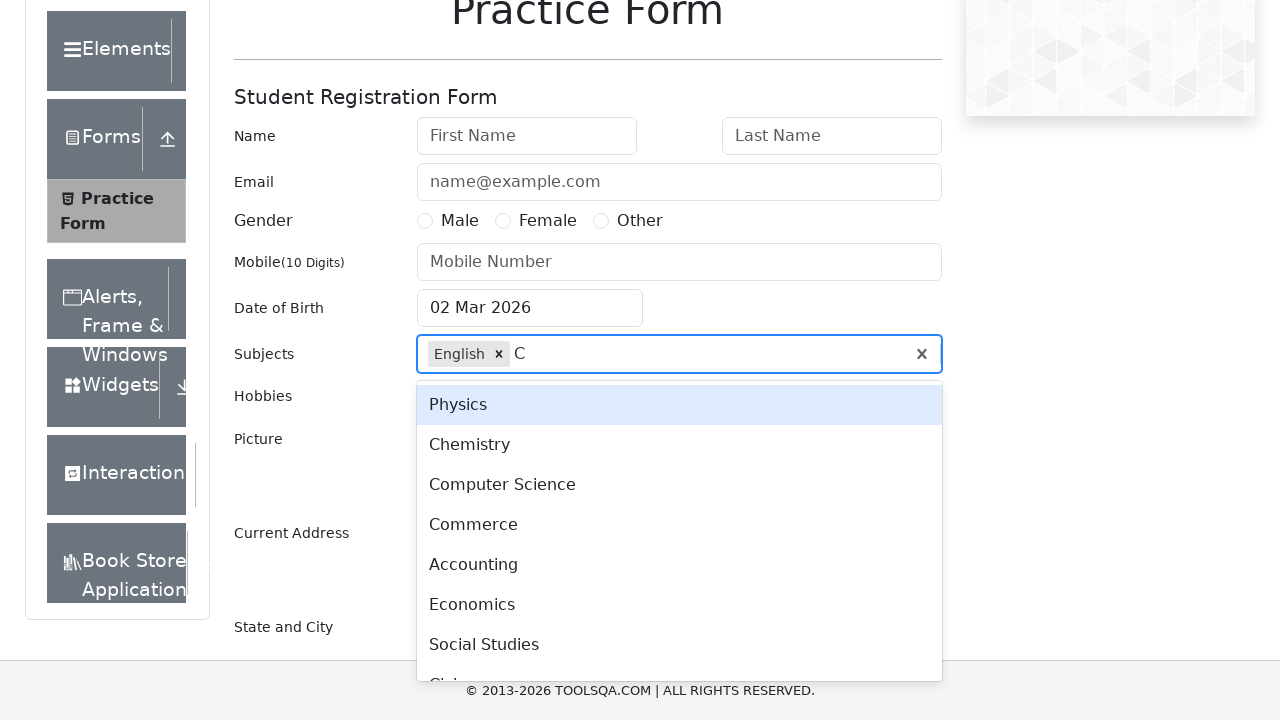

Pressed ArrowDown to navigate autocomplete suggestions on #subjectsInput
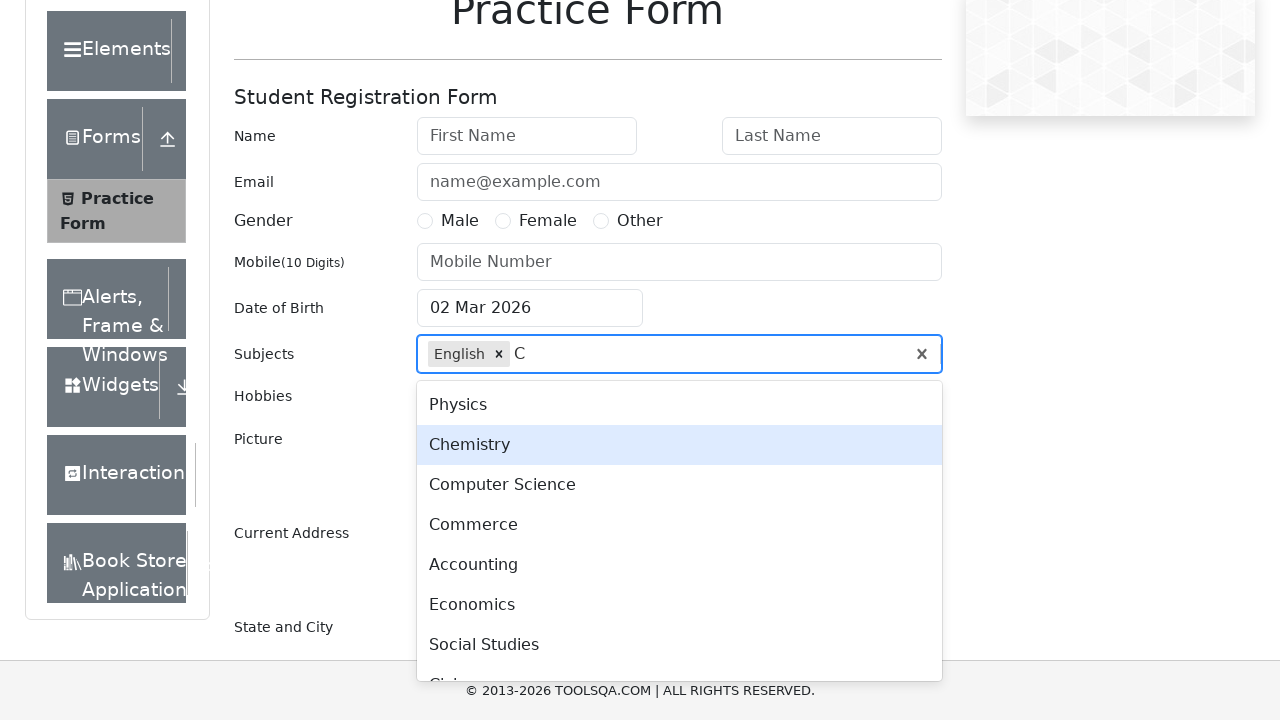

Pressed Enter to add subject starting with C on #subjectsInput
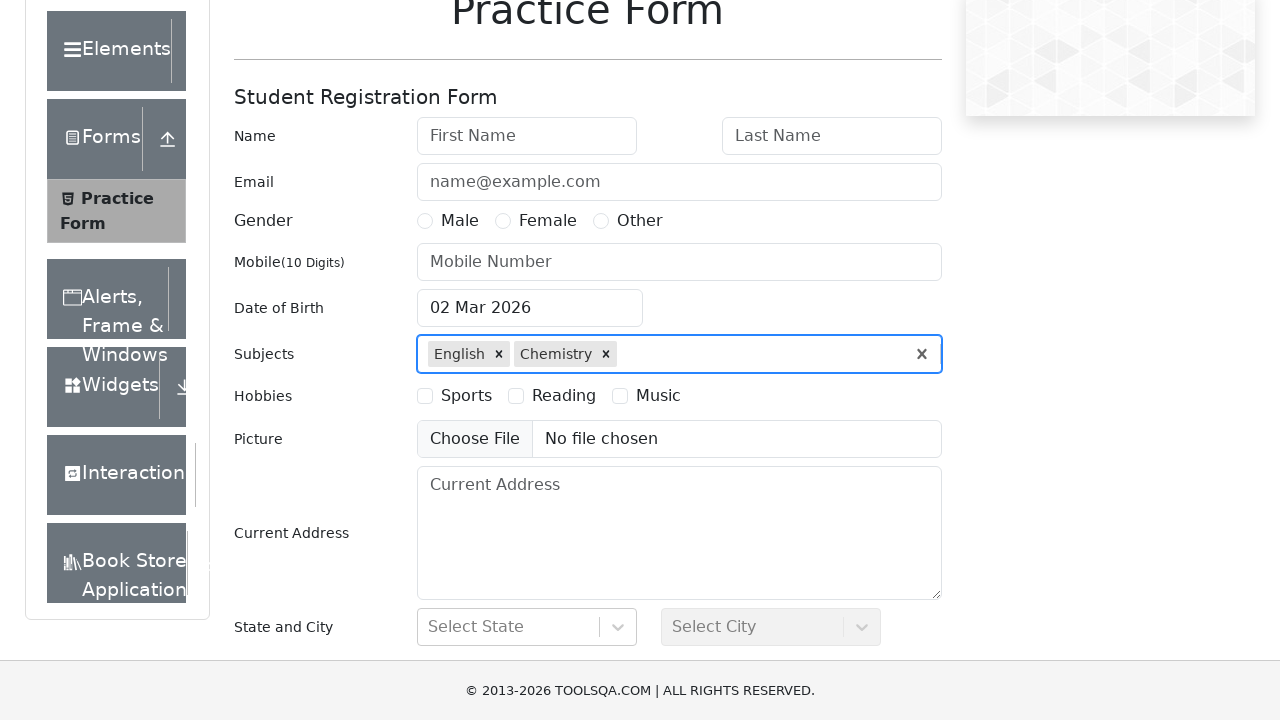

Waited for remove buttons to appear
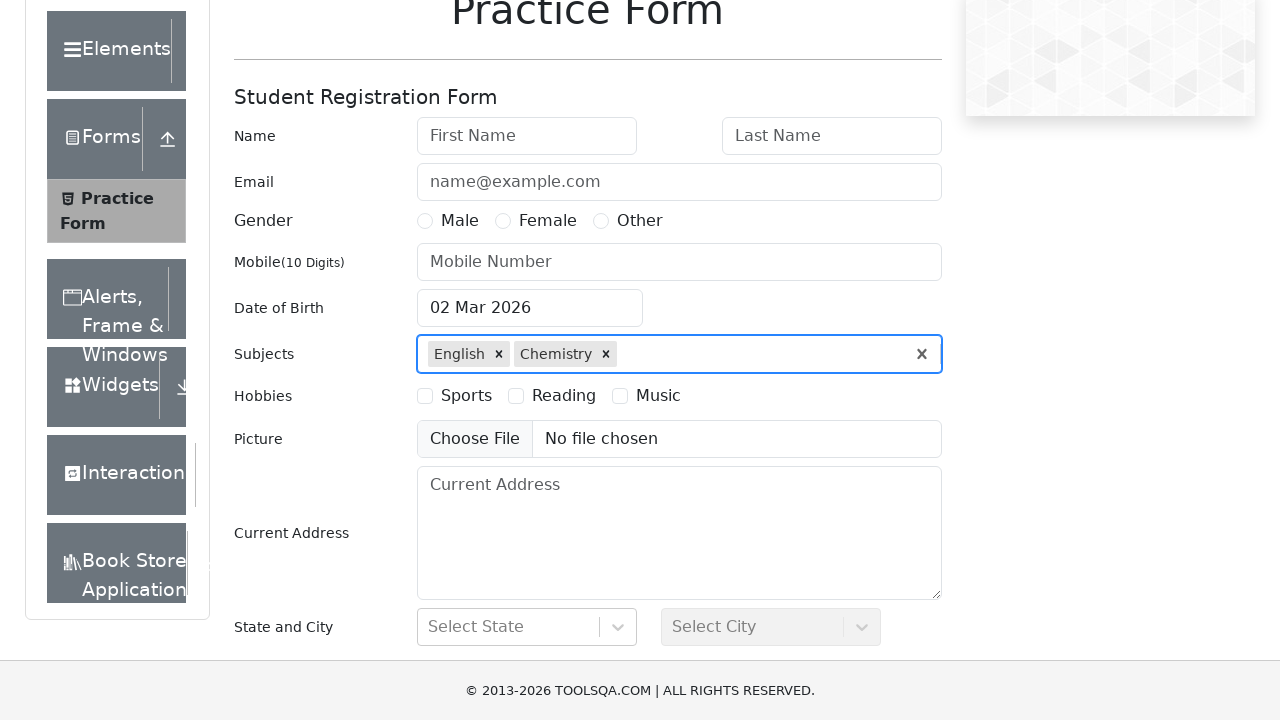

Found 2 remove buttons for added subjects
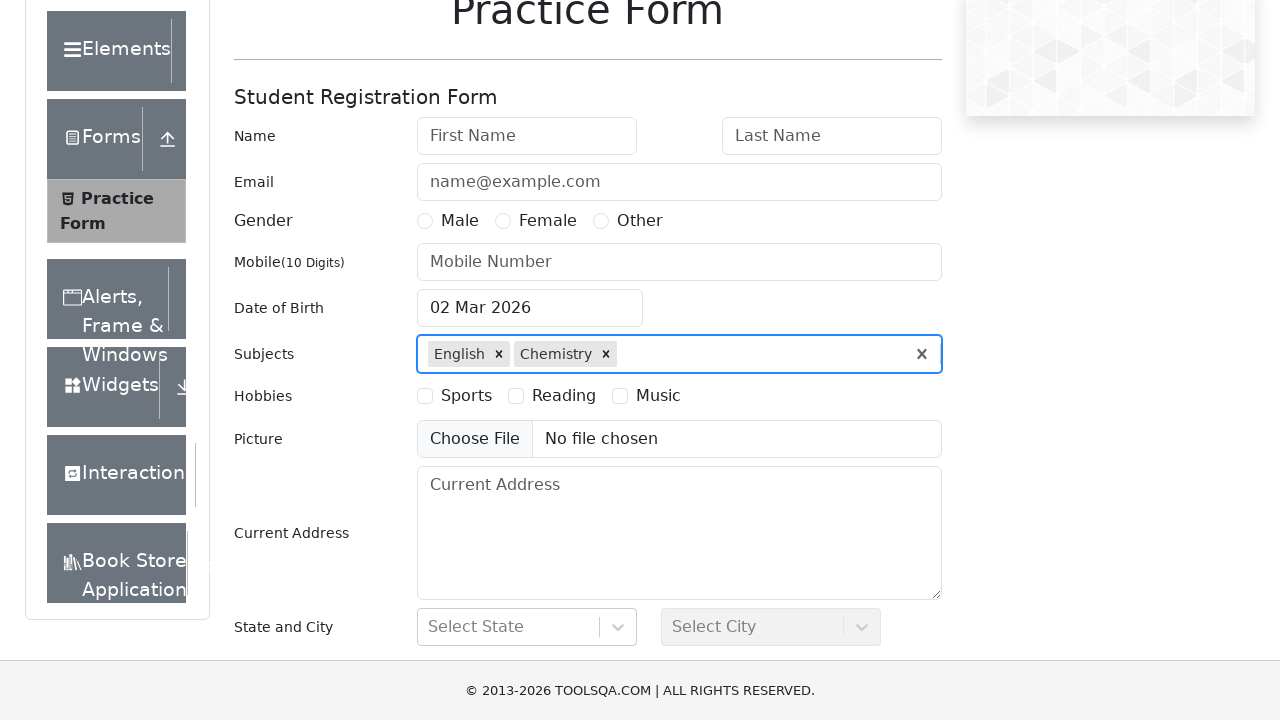

Clicked remove button to remove subject 1 at (499, 354) on xpath=//div[contains(@class,'subjects-auto-complete__multi-value__remove')] >> n
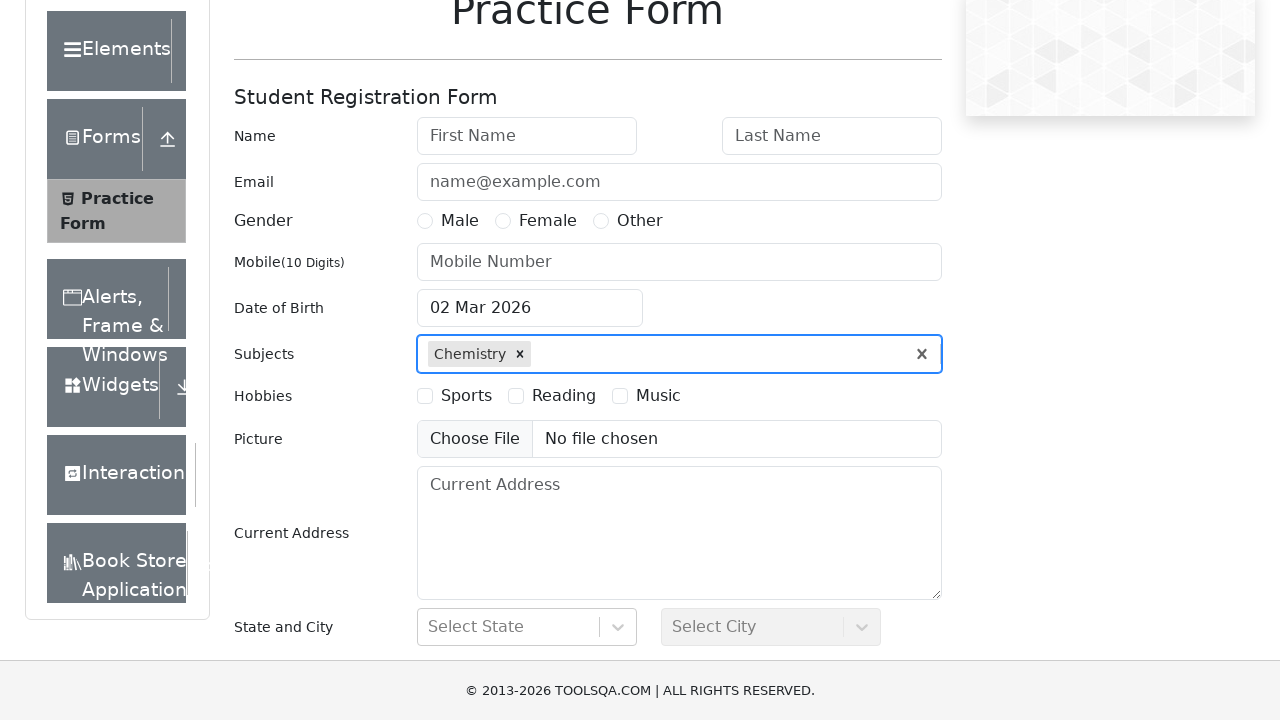

Waited 500ms after removing subject 1
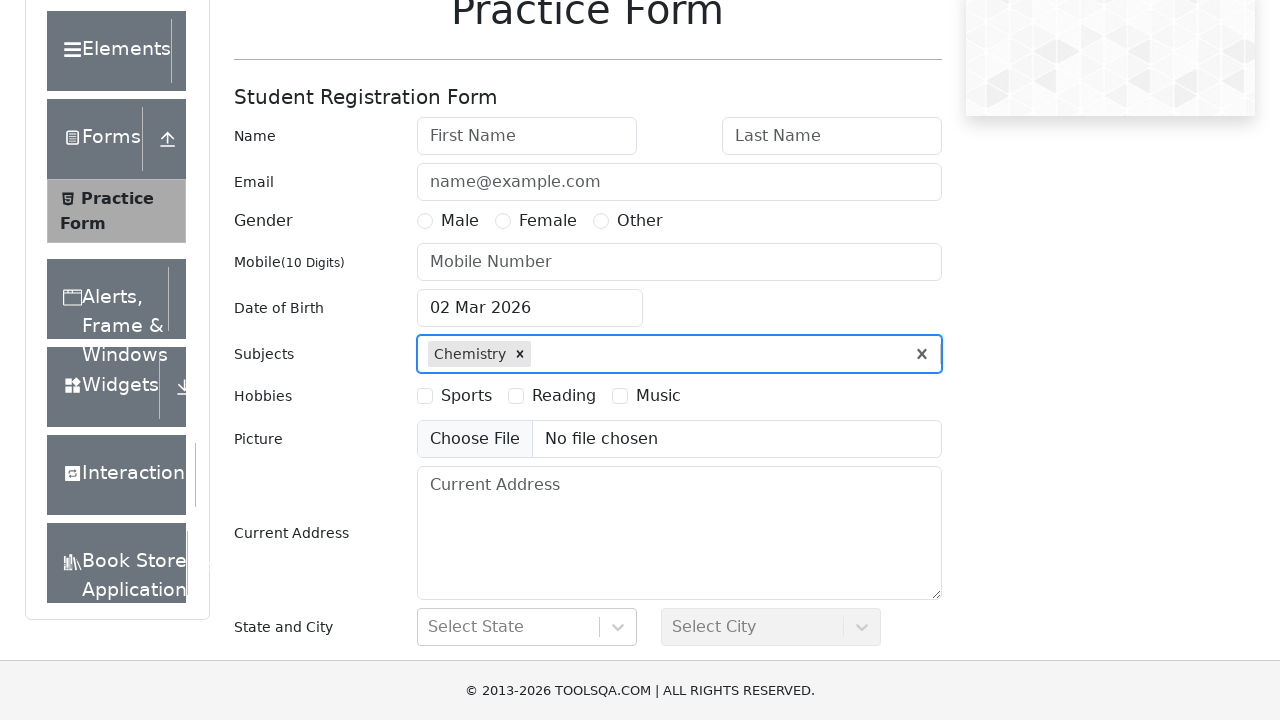

Clicked remove button to remove subject 2 at (520, 354) on xpath=//div[contains(@class,'subjects-auto-complete__multi-value__remove')] >> n
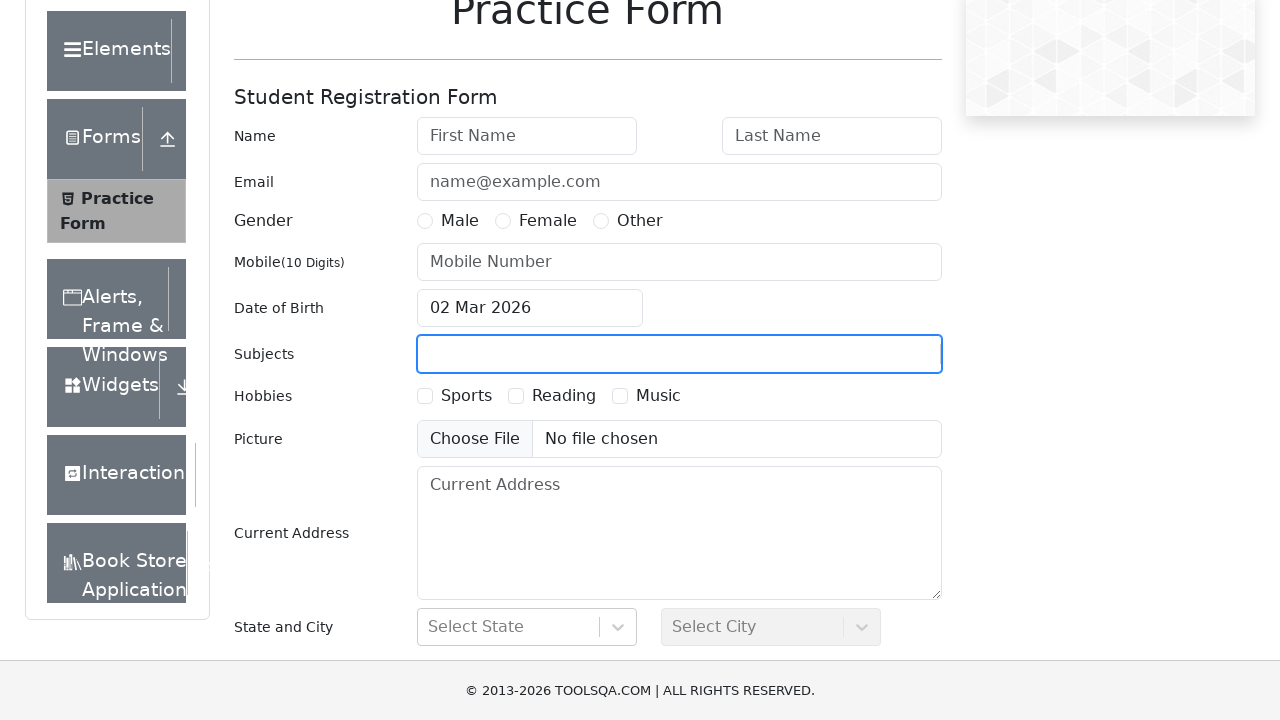

Waited 500ms after removing subject 2
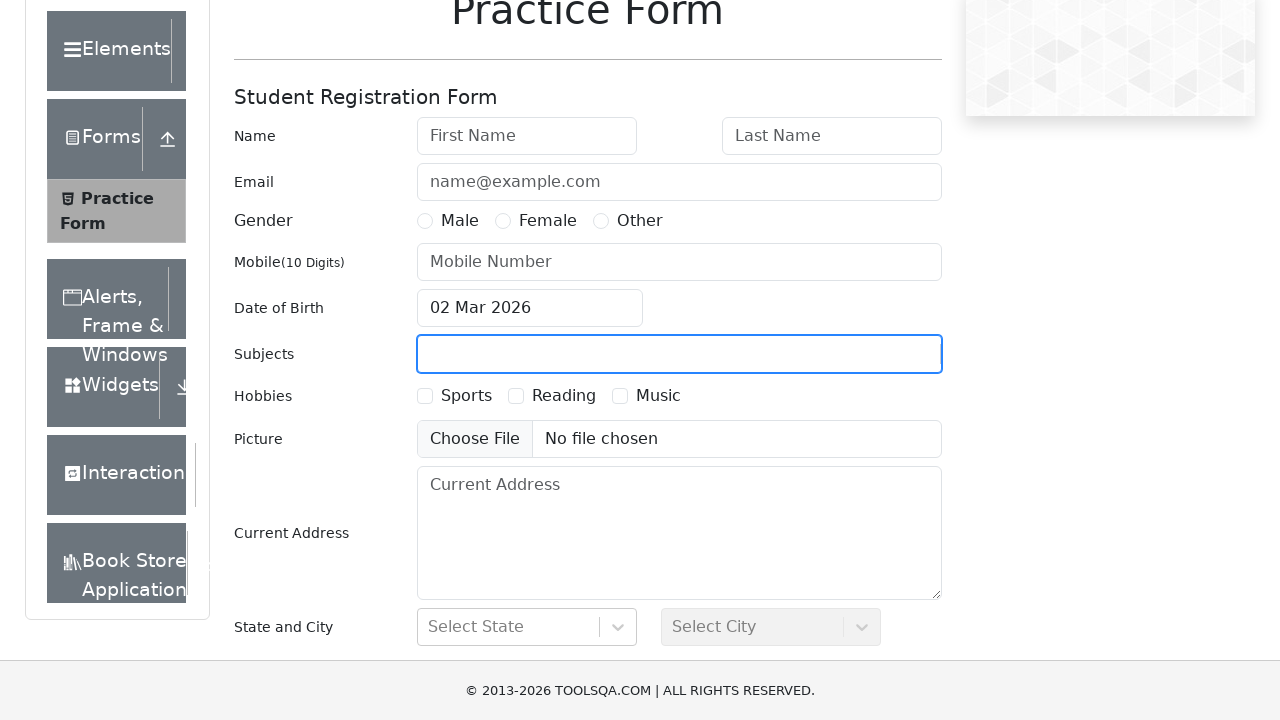

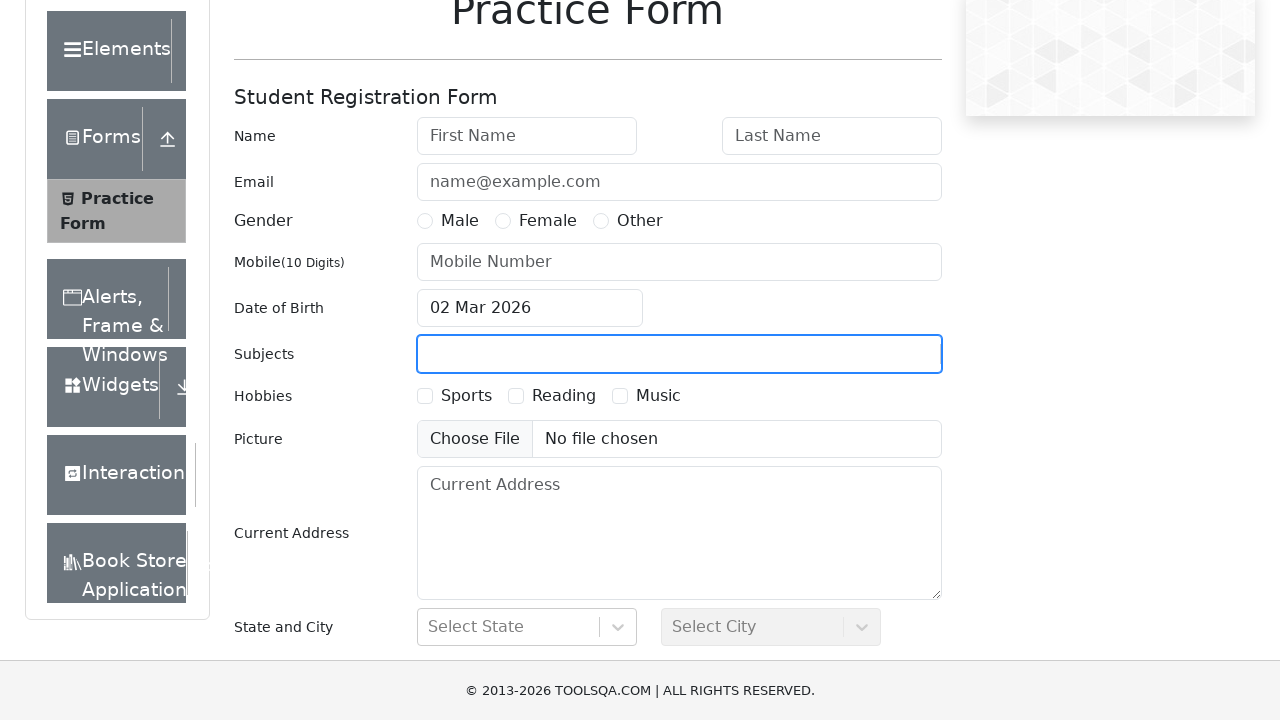